Navigates to Hepsiburada homepage and verifies the page loads

Starting URL: https://hepsiburada.com

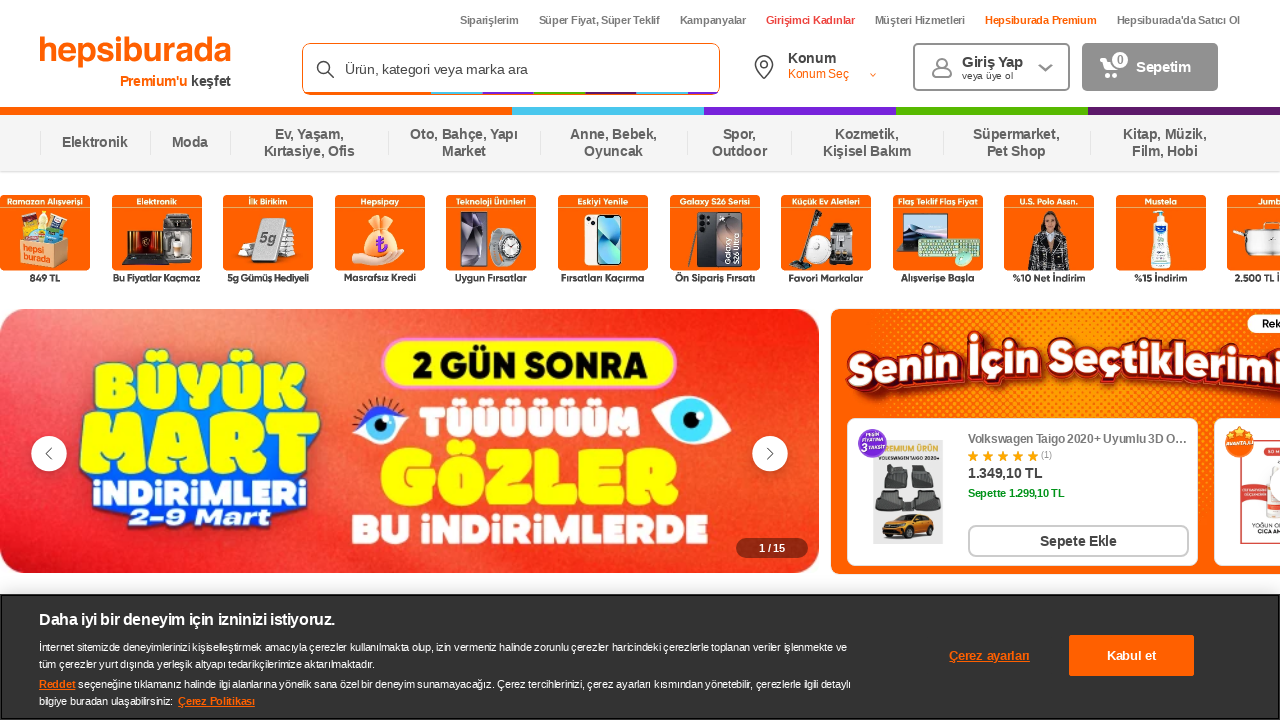

Waited for page DOM to fully load
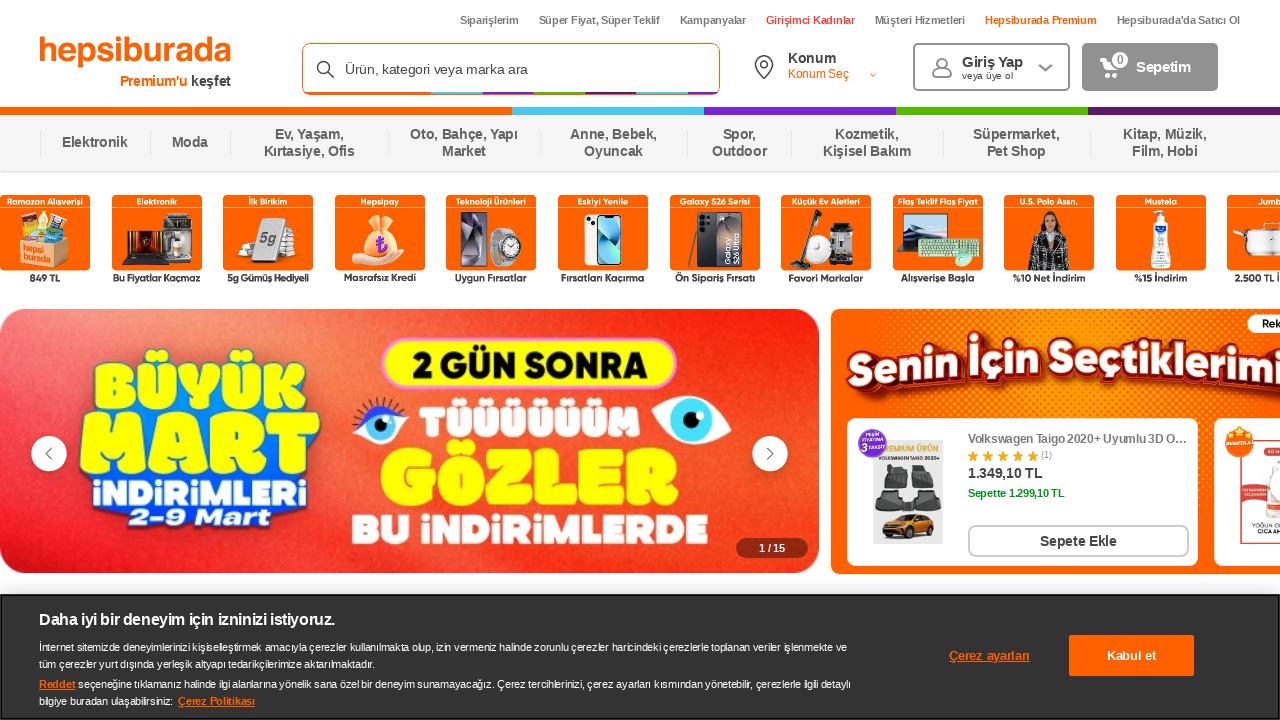

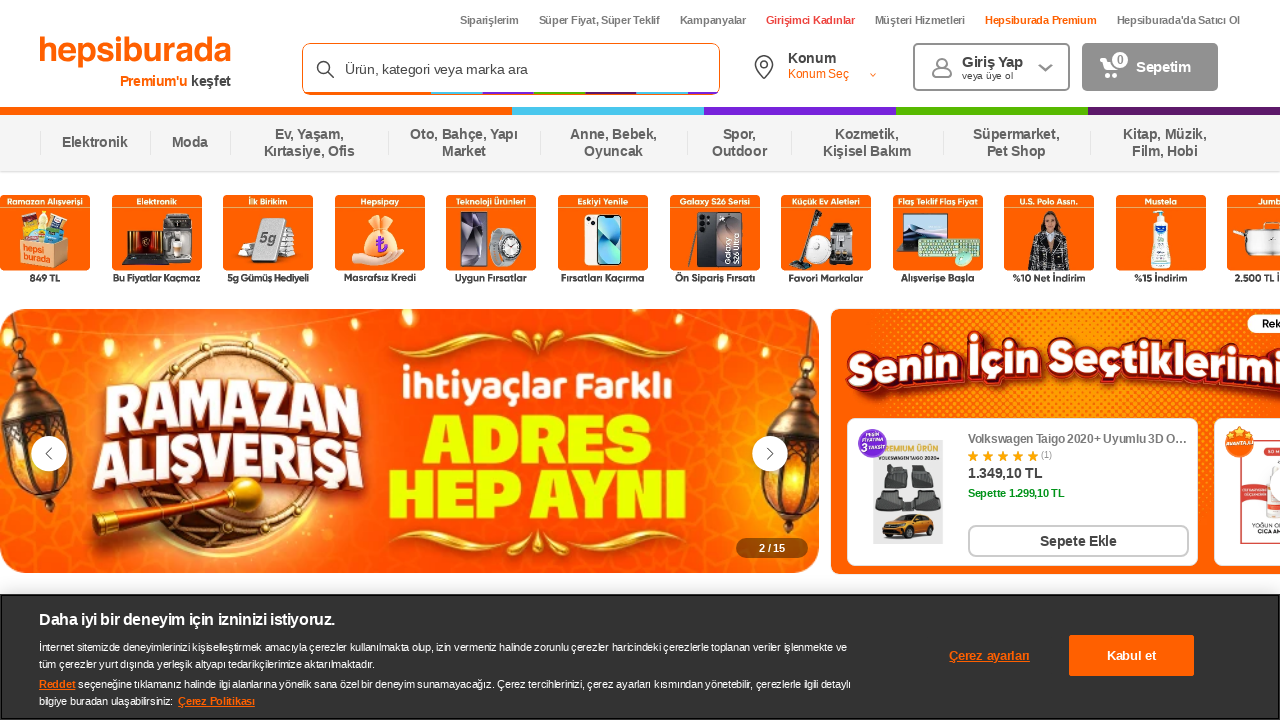